Tests a registration form by filling in name, email, and password fields, then submitting the form and verifying the success message is displayed.

Starting URL: https://erikdark.github.io/zachet_selenium_01/register.html

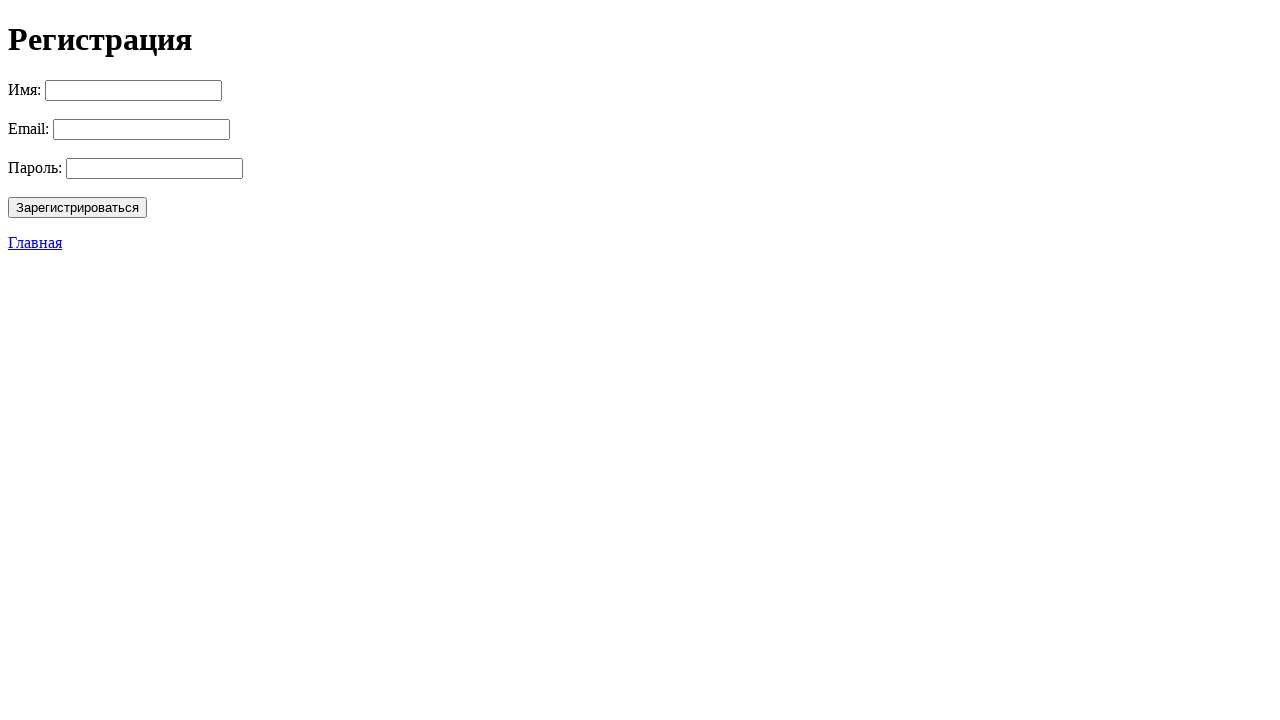

Navigated to registration form page
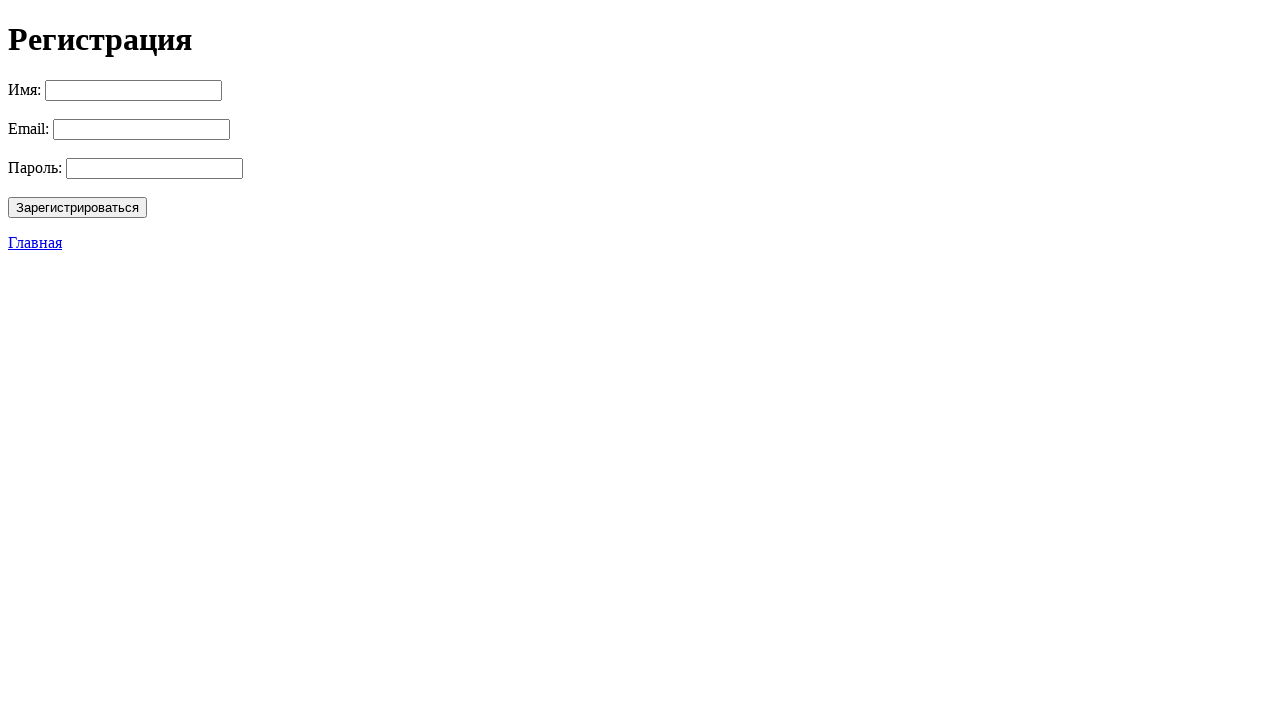

Filled in name field with 'Tatana' on #name
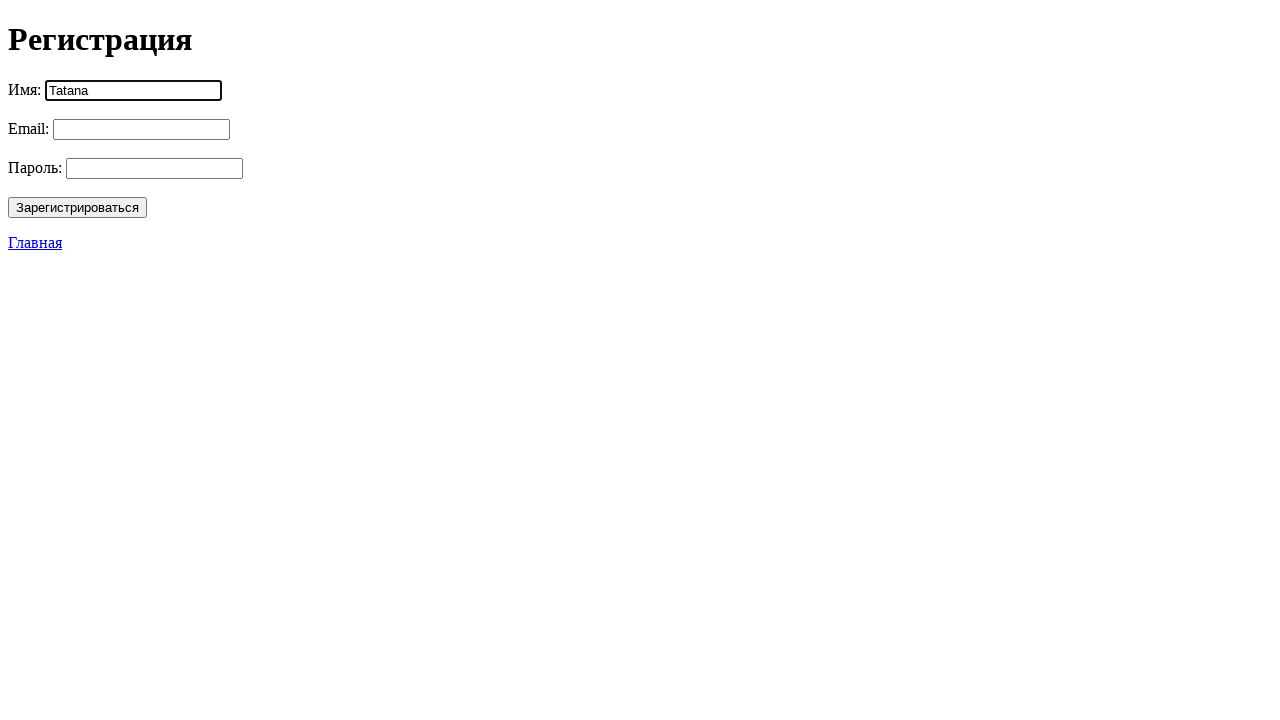

Filled in email field with 'Tatana@mail.ru' on #email
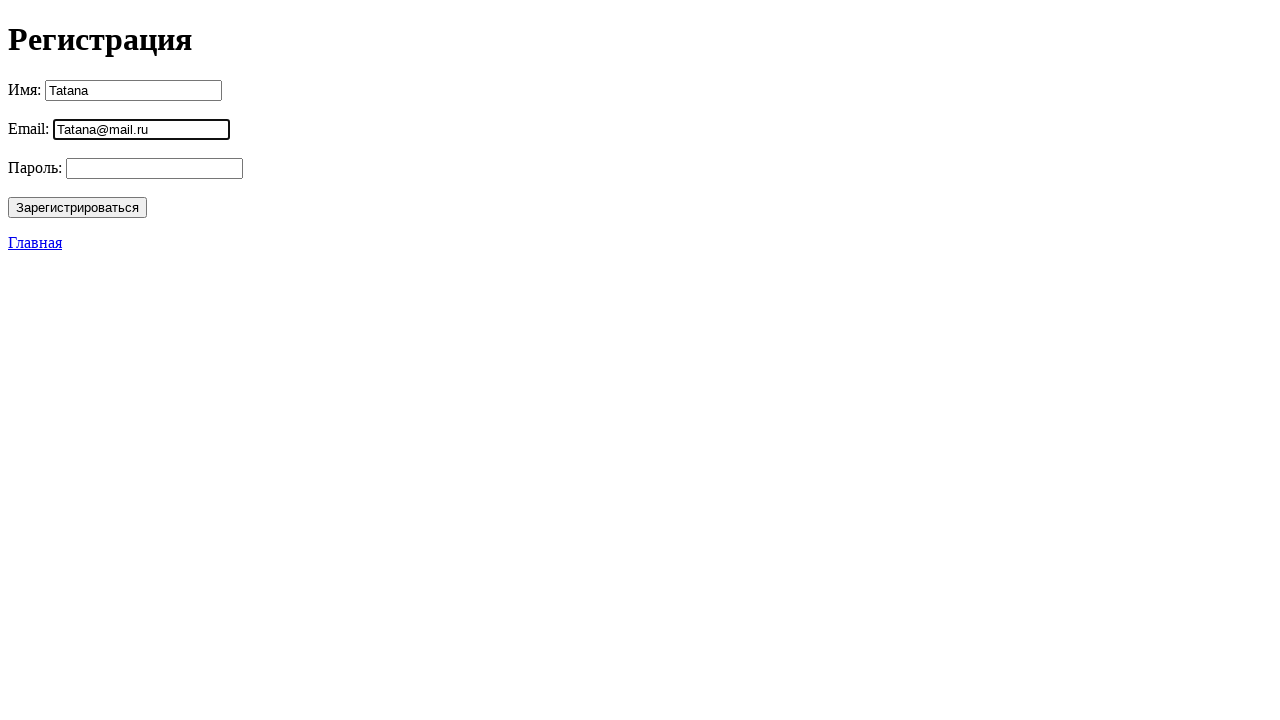

Filled in password field with 'Zxc123' on #password
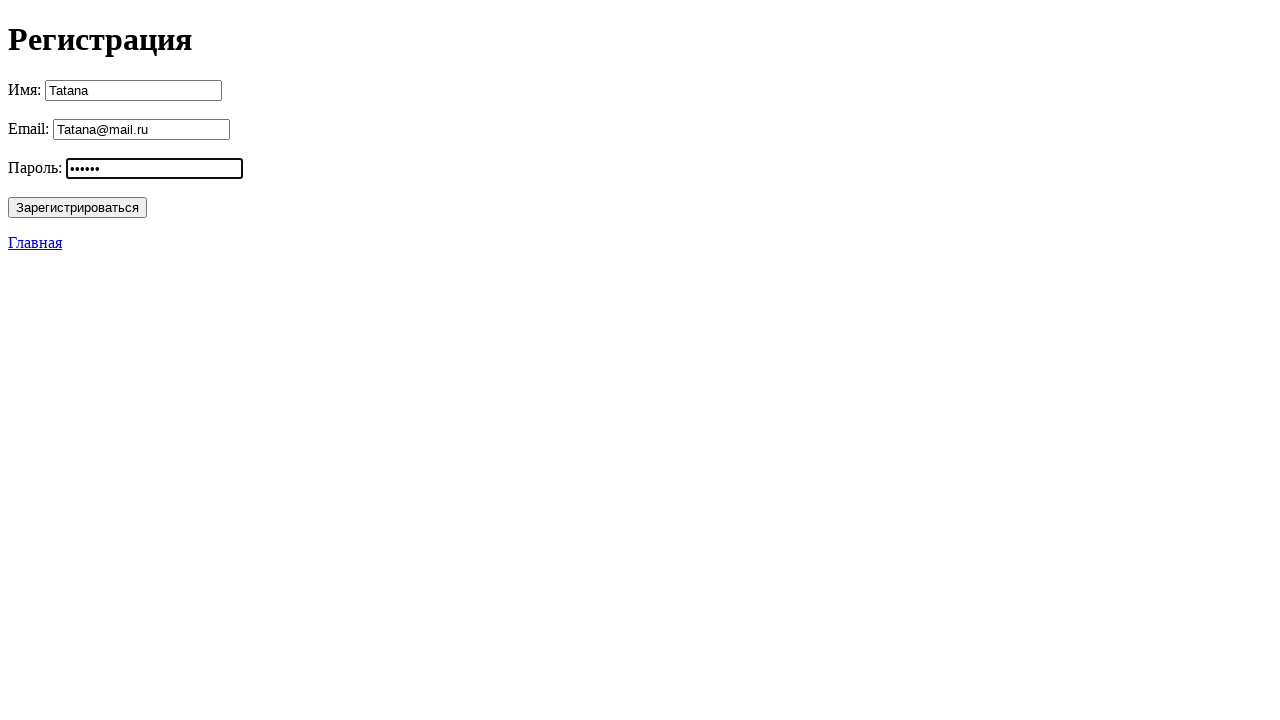

Clicked the submit button at (78, 207) on button
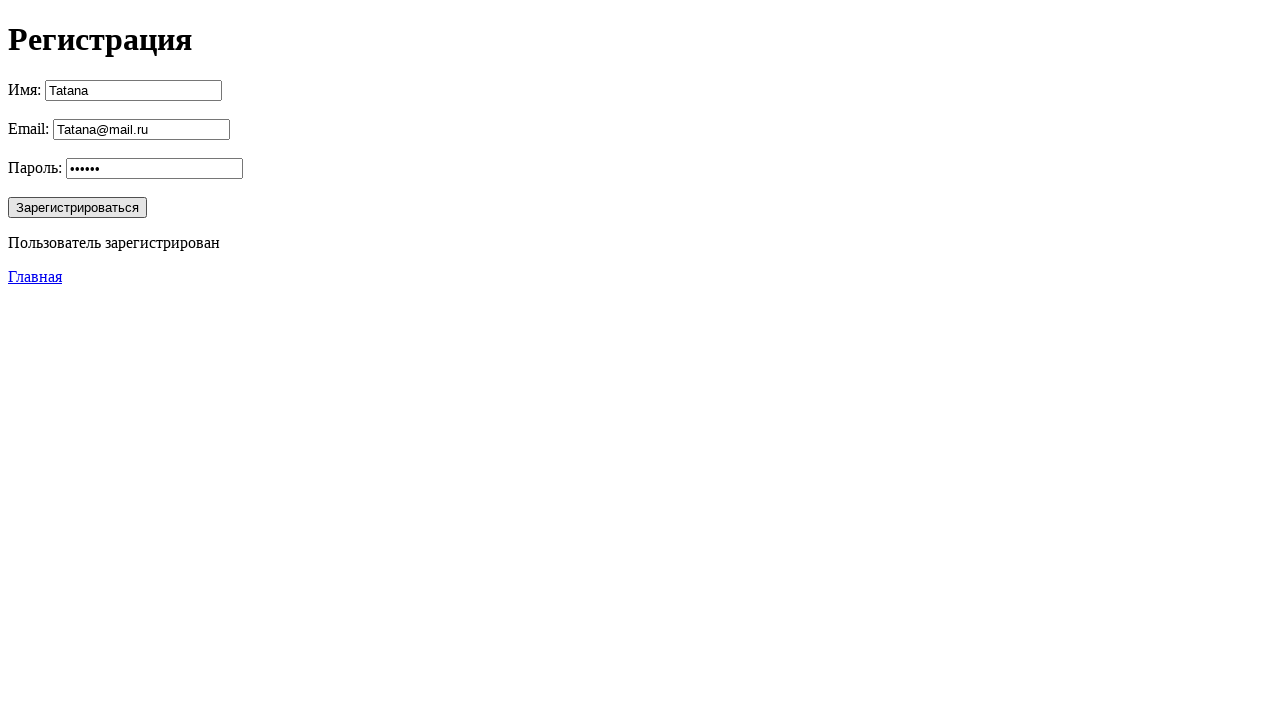

Success message element appeared
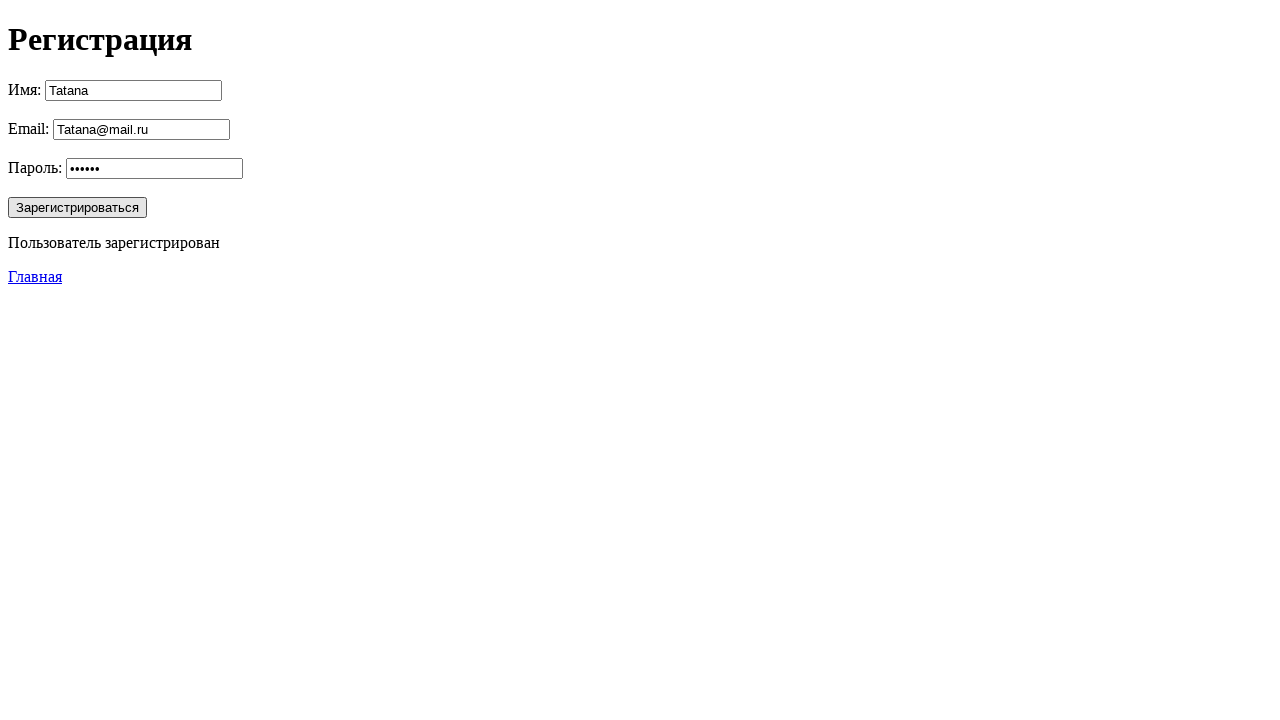

Retrieved success message text
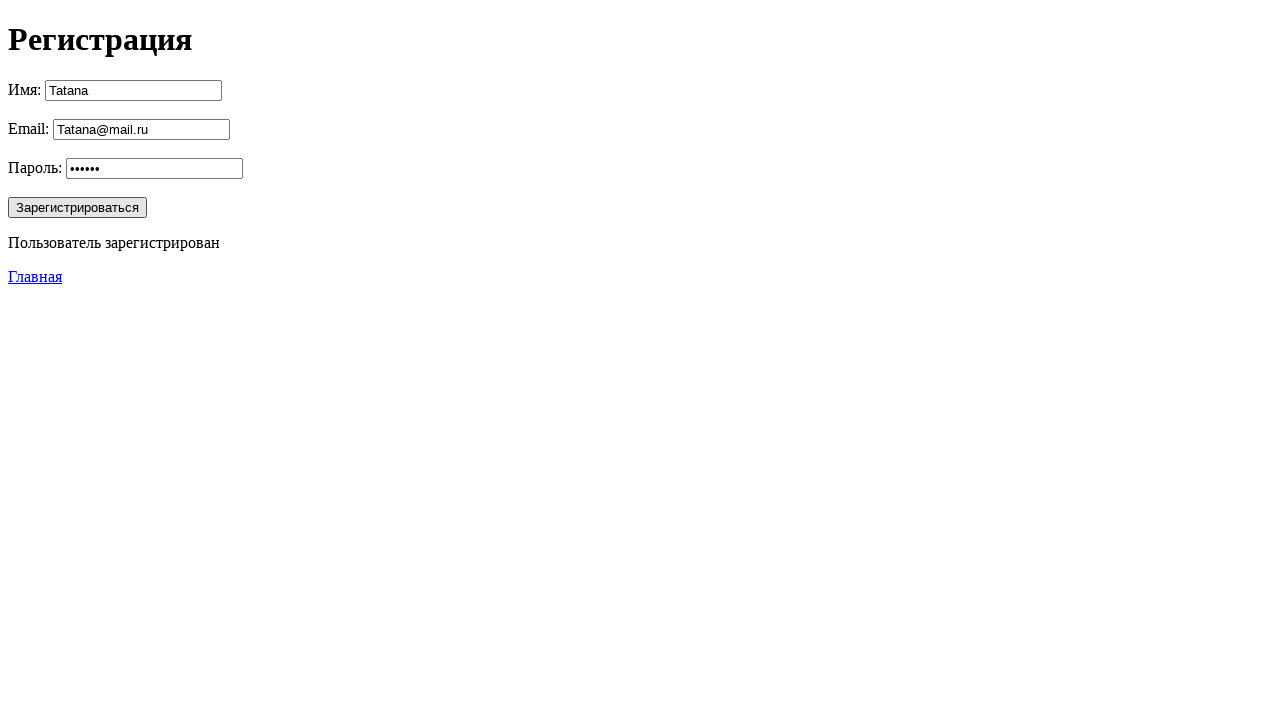

Verified success message displays 'Пользователь зарегистрирован'
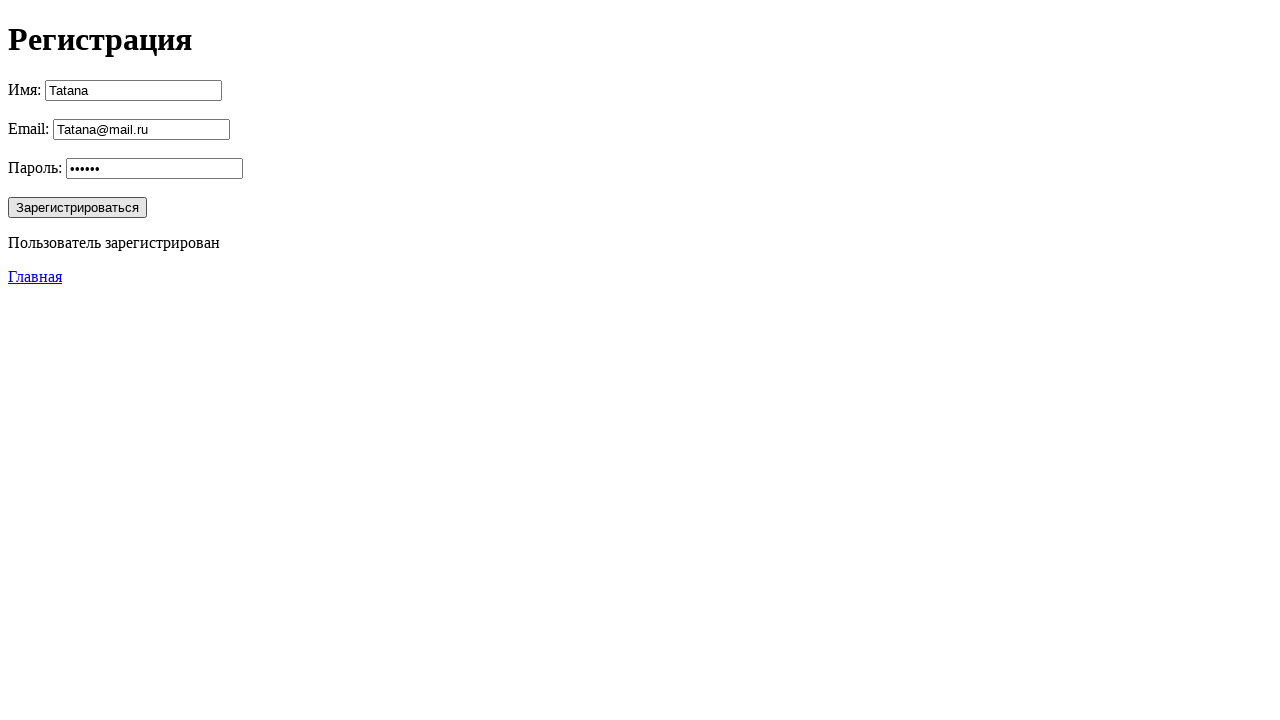

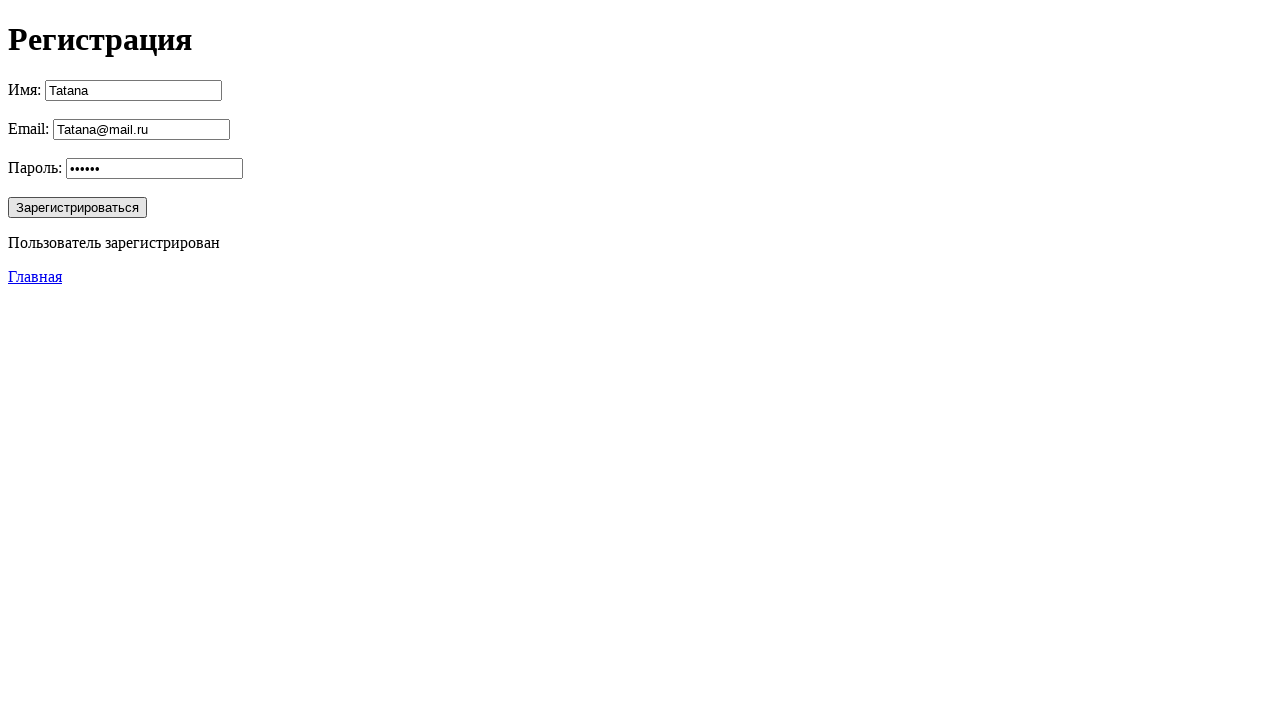